Tests search functionality by searching for "замша" (suede) and verifying that search results are displayed

Starting URL: https://tkani-feya.ru/

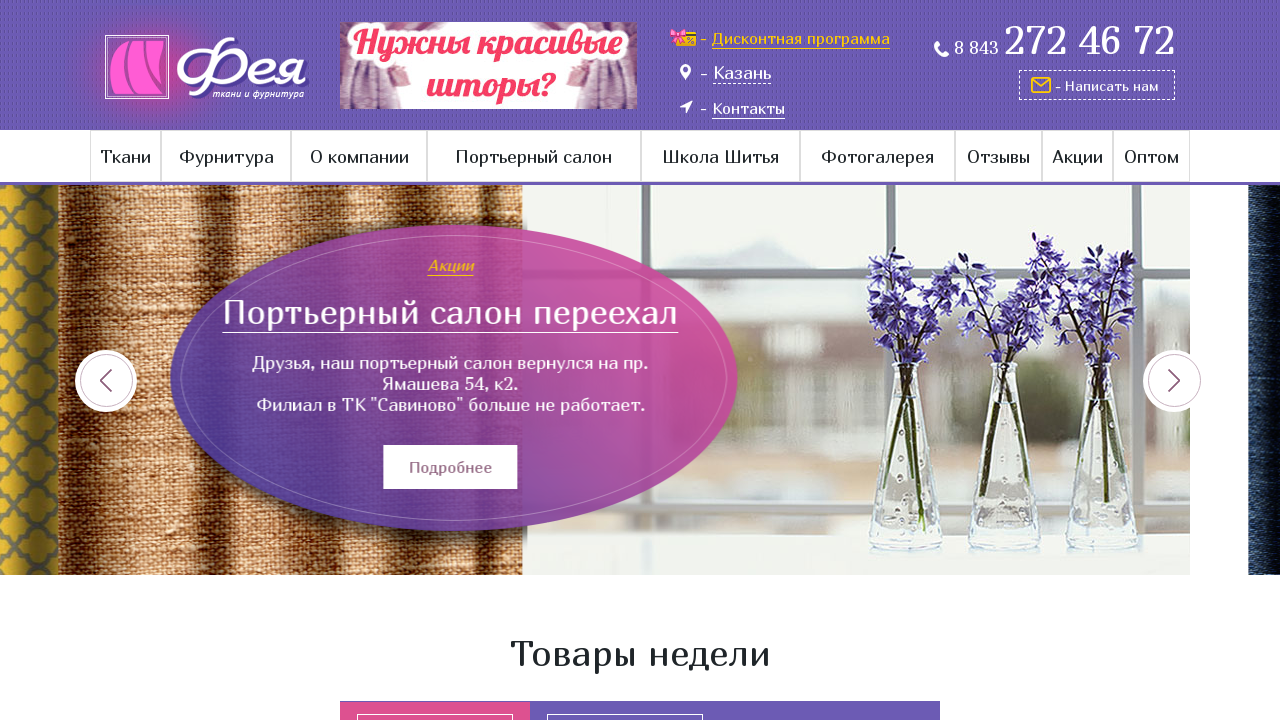

Search input wrapper loaded on page
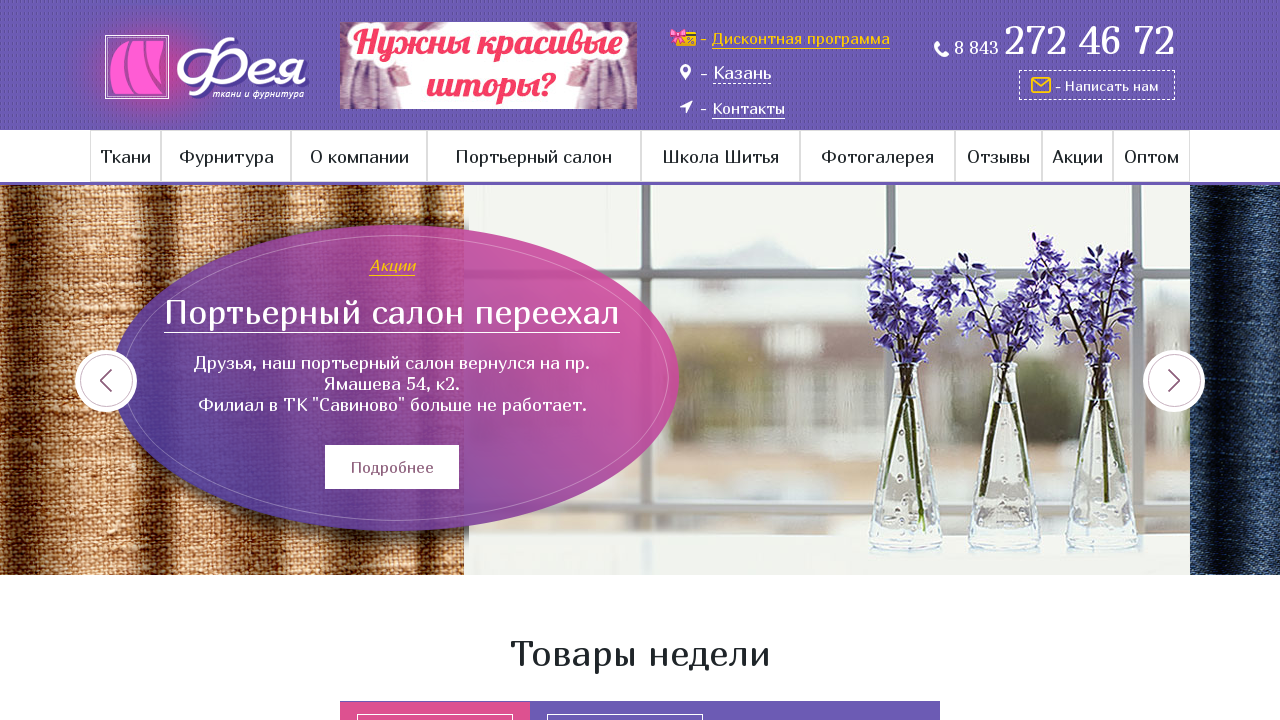

Entered search term 'замша' (suede) in search field on .search-wrap input[type='text']
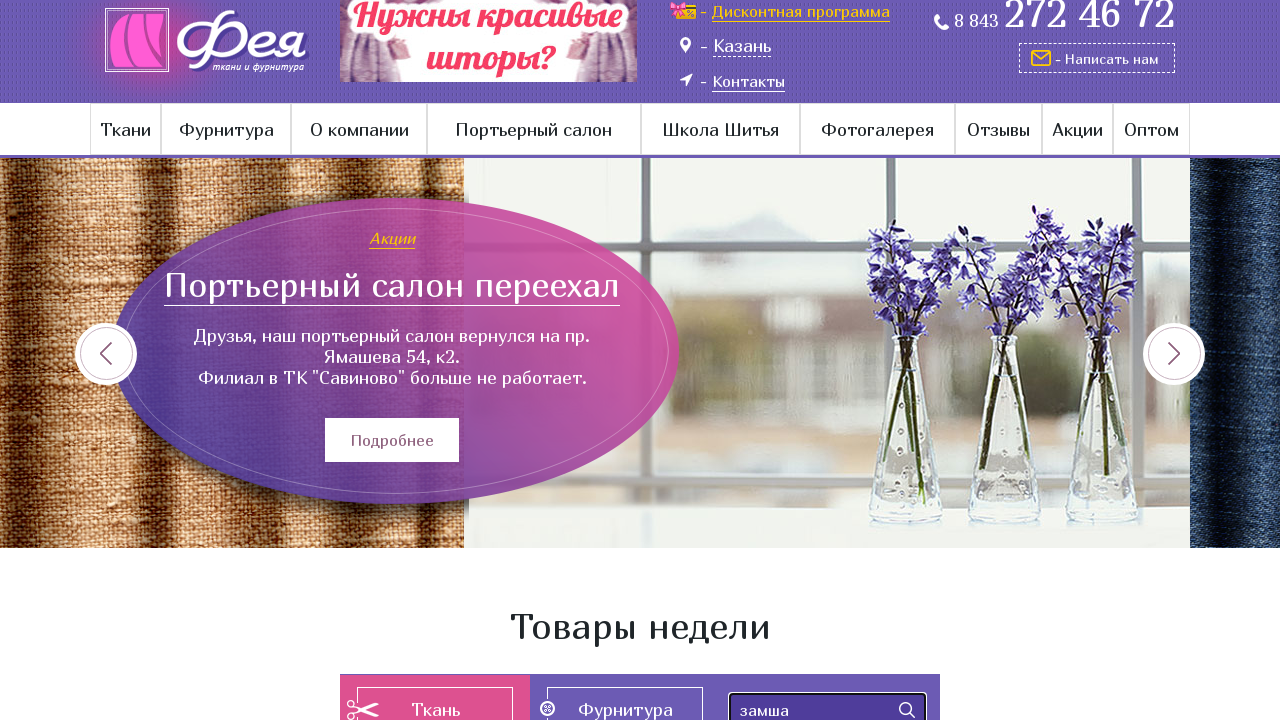

Clicked search submit button at (907, 710) on .search-wrap input[type='submit']
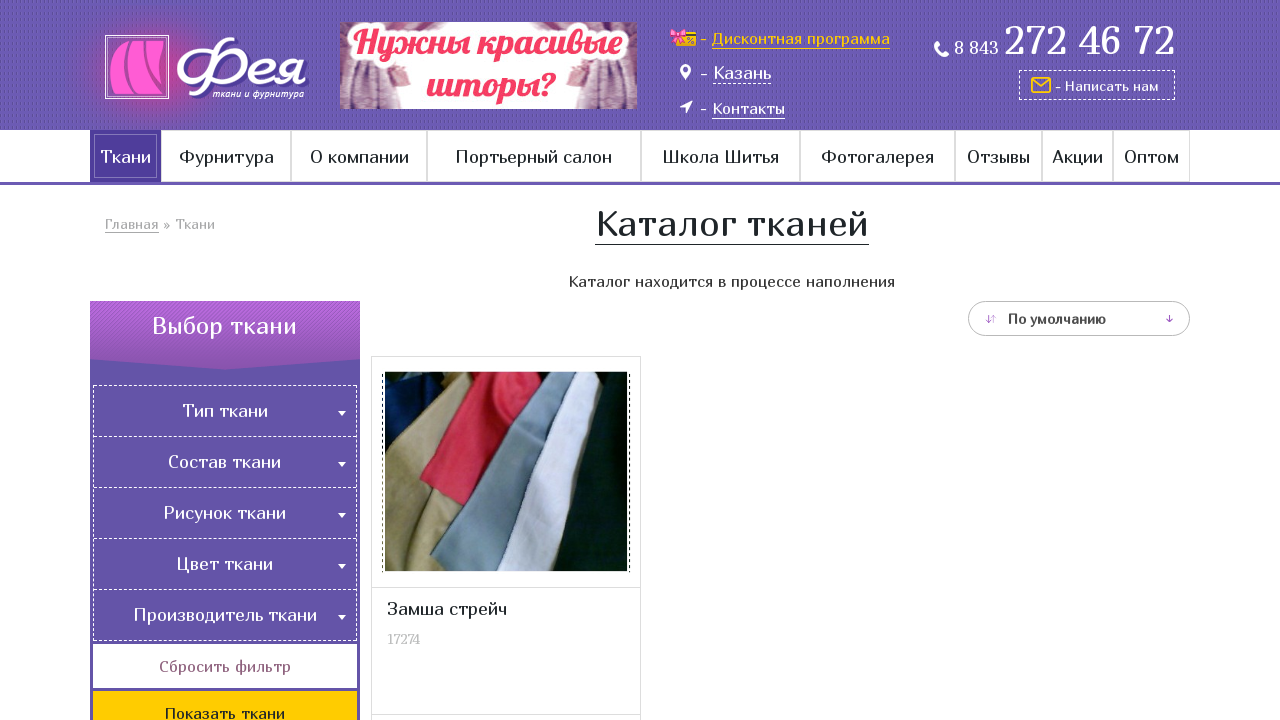

Search results displayed in catalog list
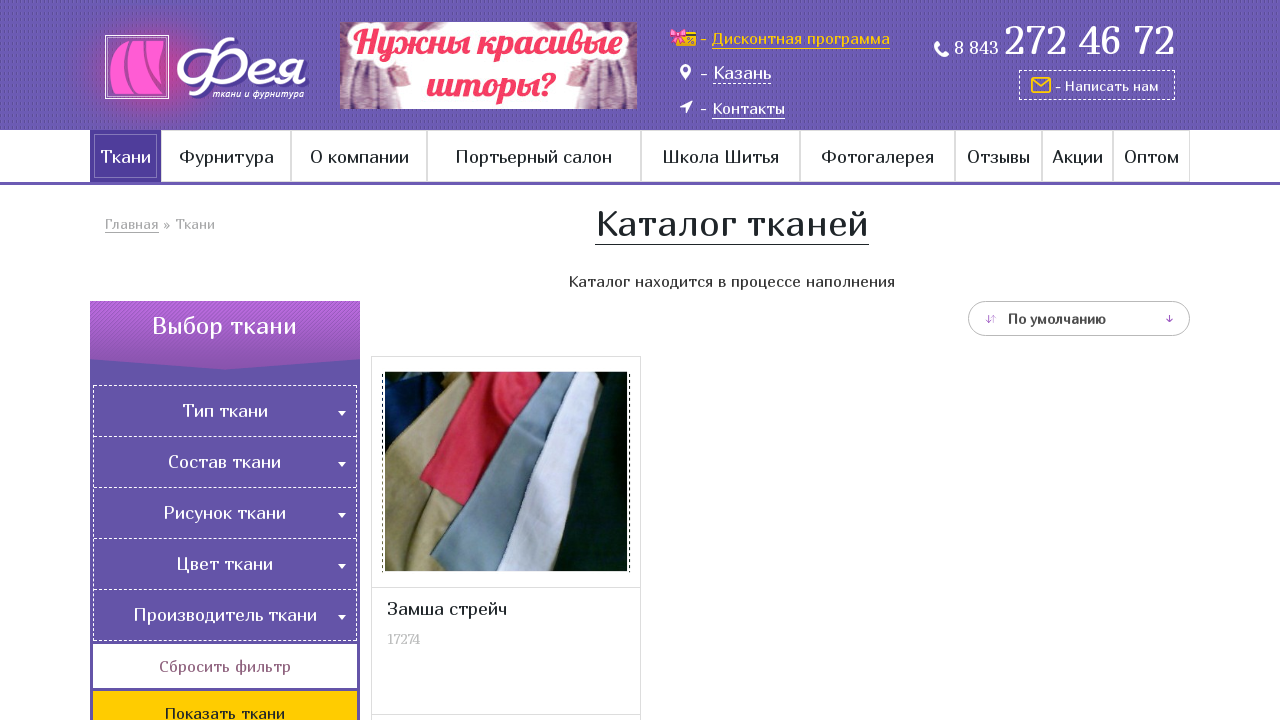

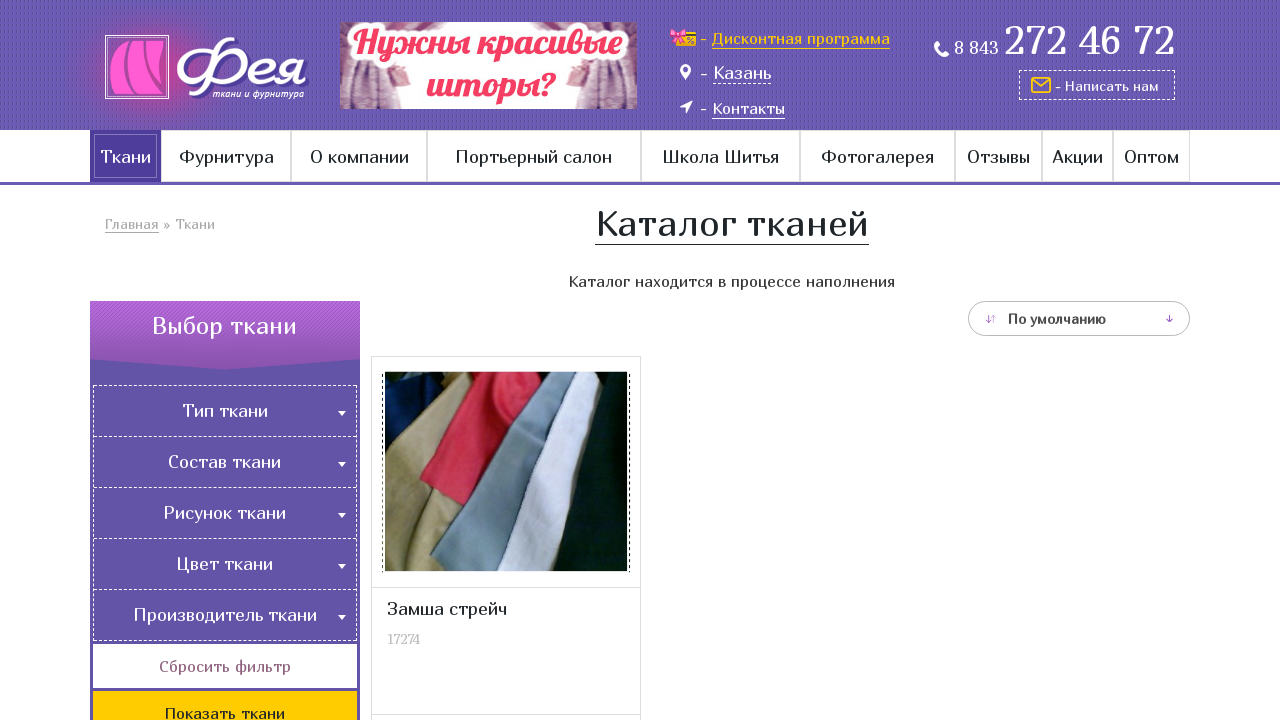